Tests the Python.org search functionality by entering "pycon" as a search query, submitting the form, and verifying that results are returned.

Starting URL: https://www.python.org

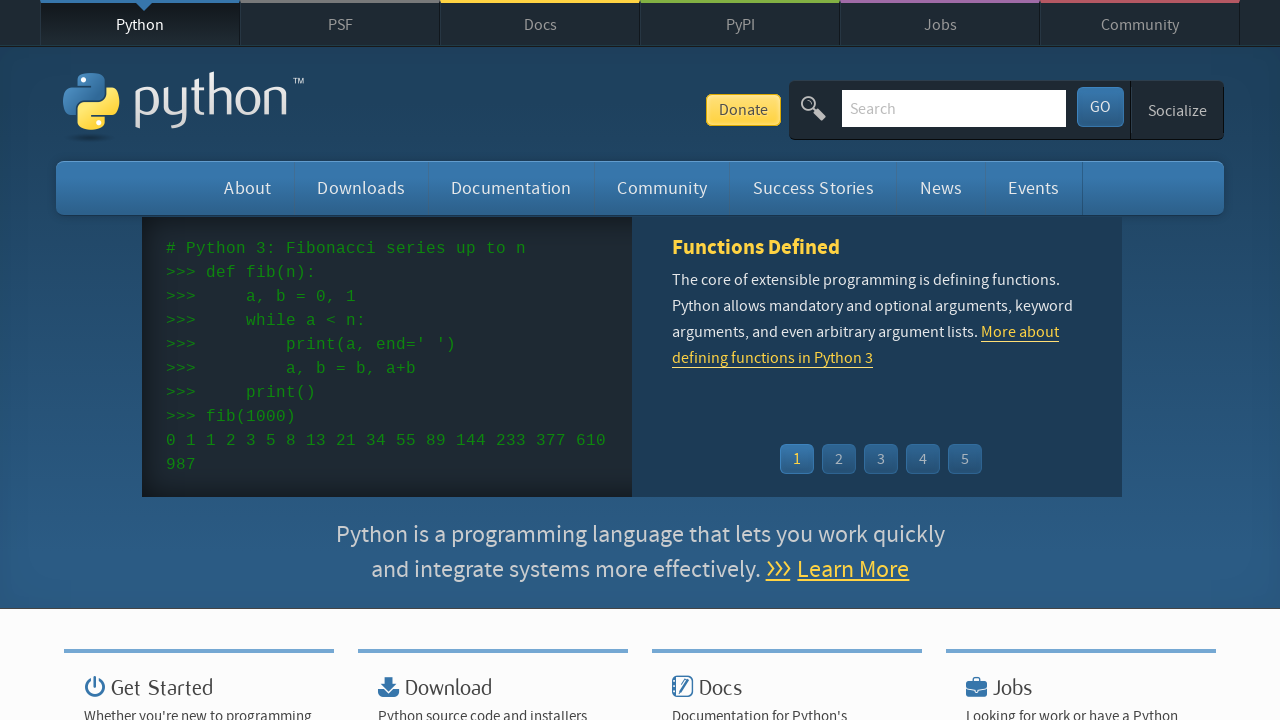

Verified that 'Python' is in the page title
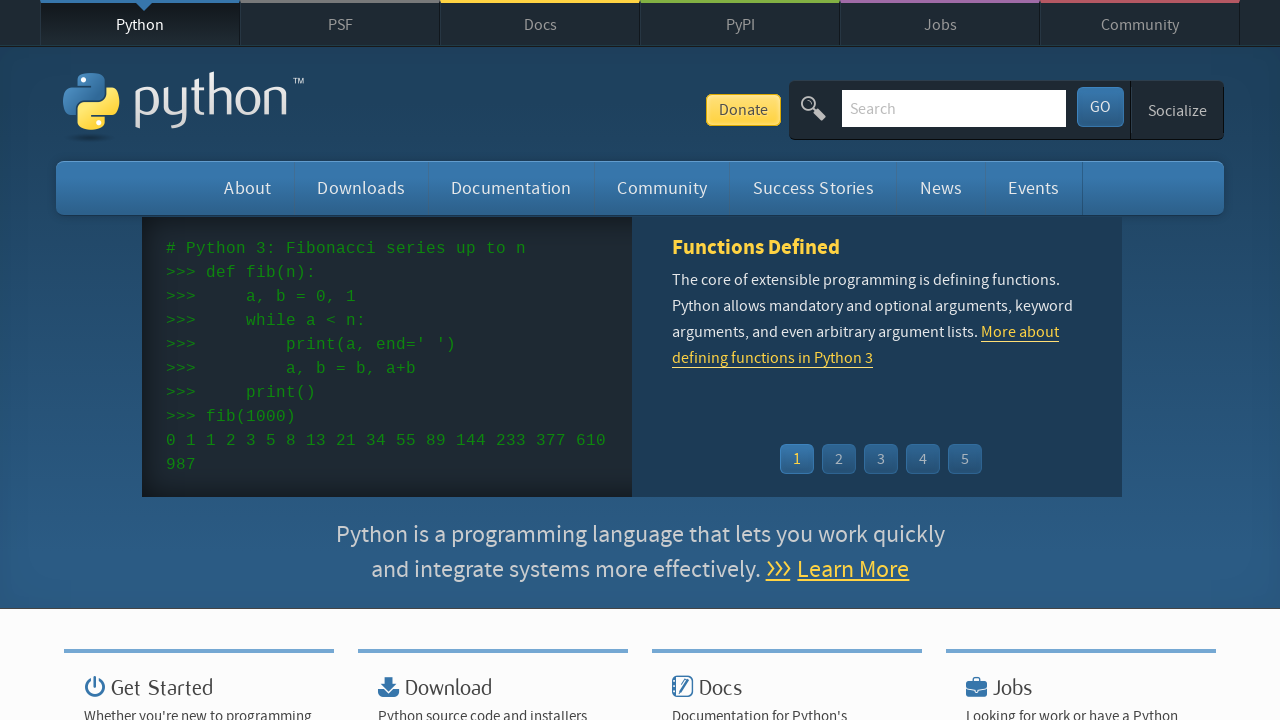

Filled search box with 'pycon' on input[name='q']
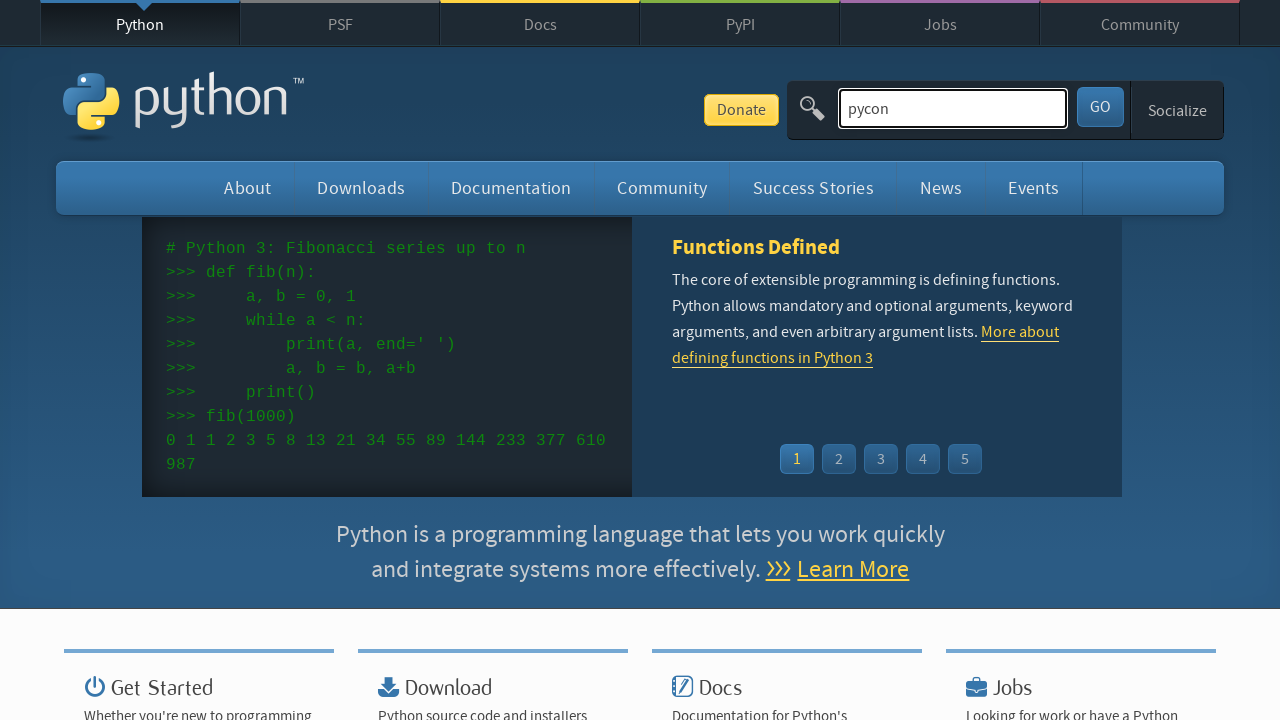

Pressed Enter to submit the search query on input[name='q']
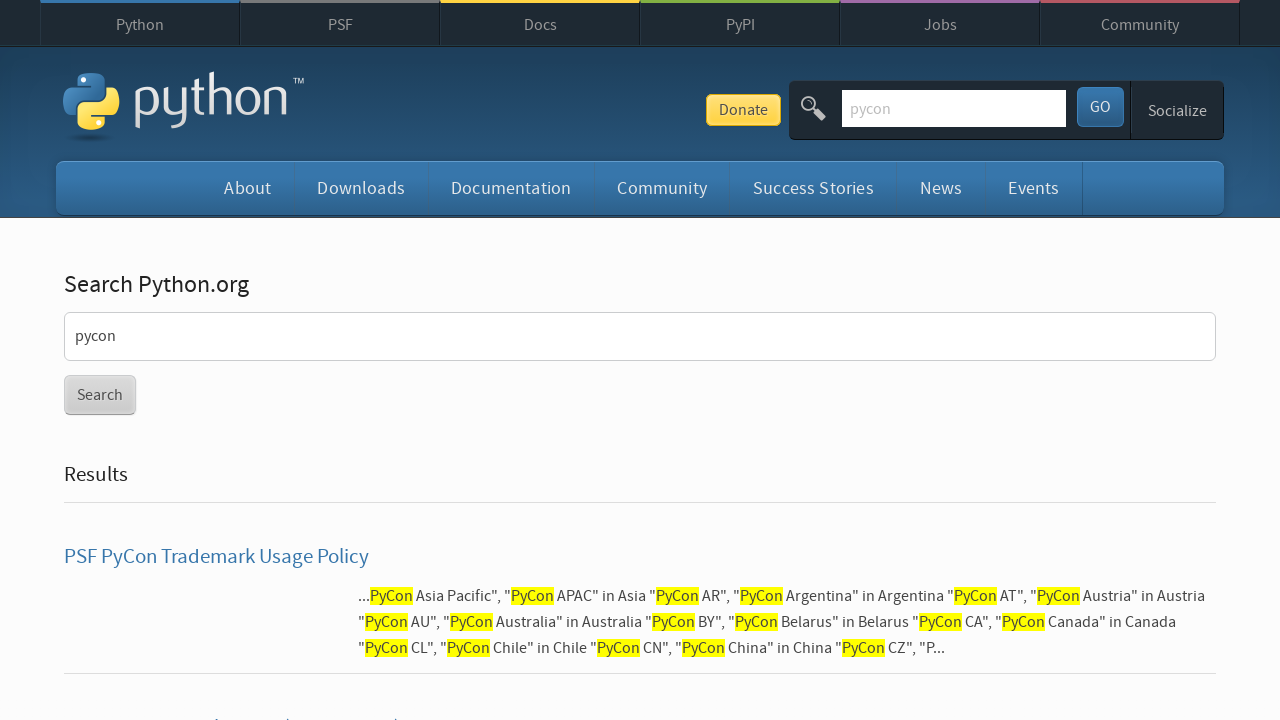

Search results page loaded (networkidle state reached)
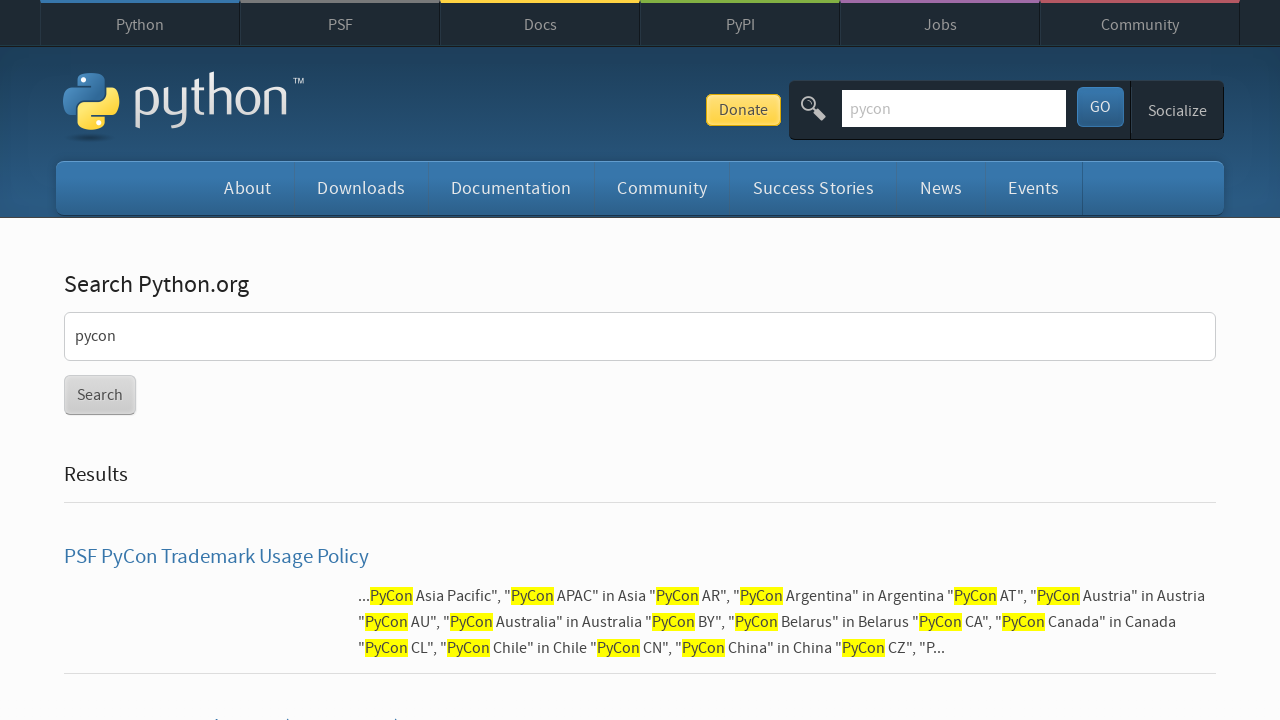

Verified that search results were returned (no 'No results found' message)
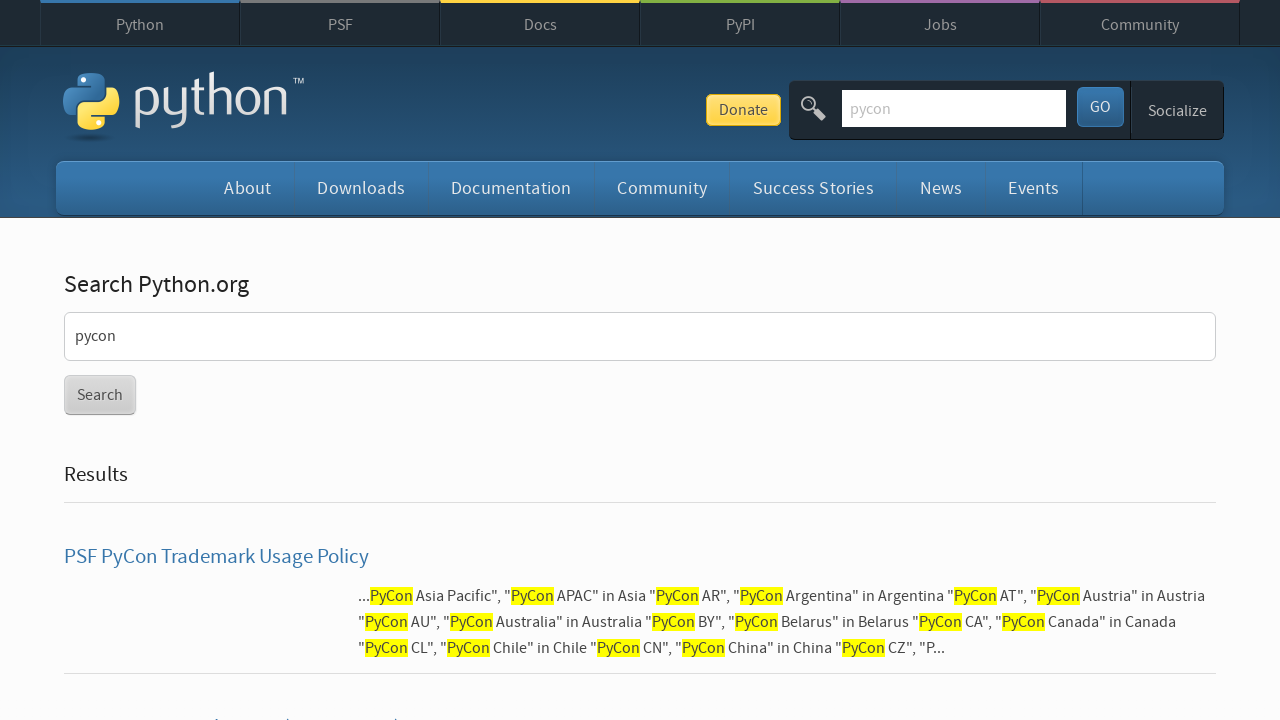

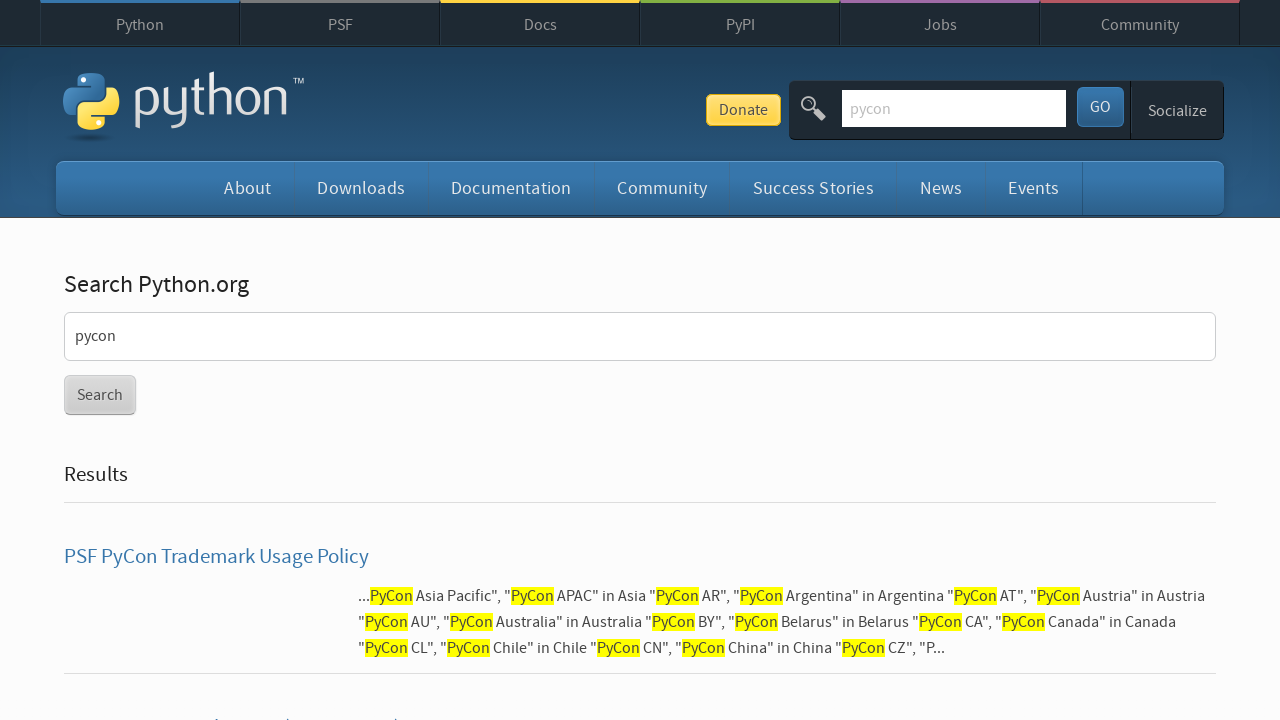